Tests browser navigation capabilities by navigating to a contacts app and using back, forward, and refresh navigation methods

Starting URL: https://contacts-app.tobbymarshall815.vercel.app/

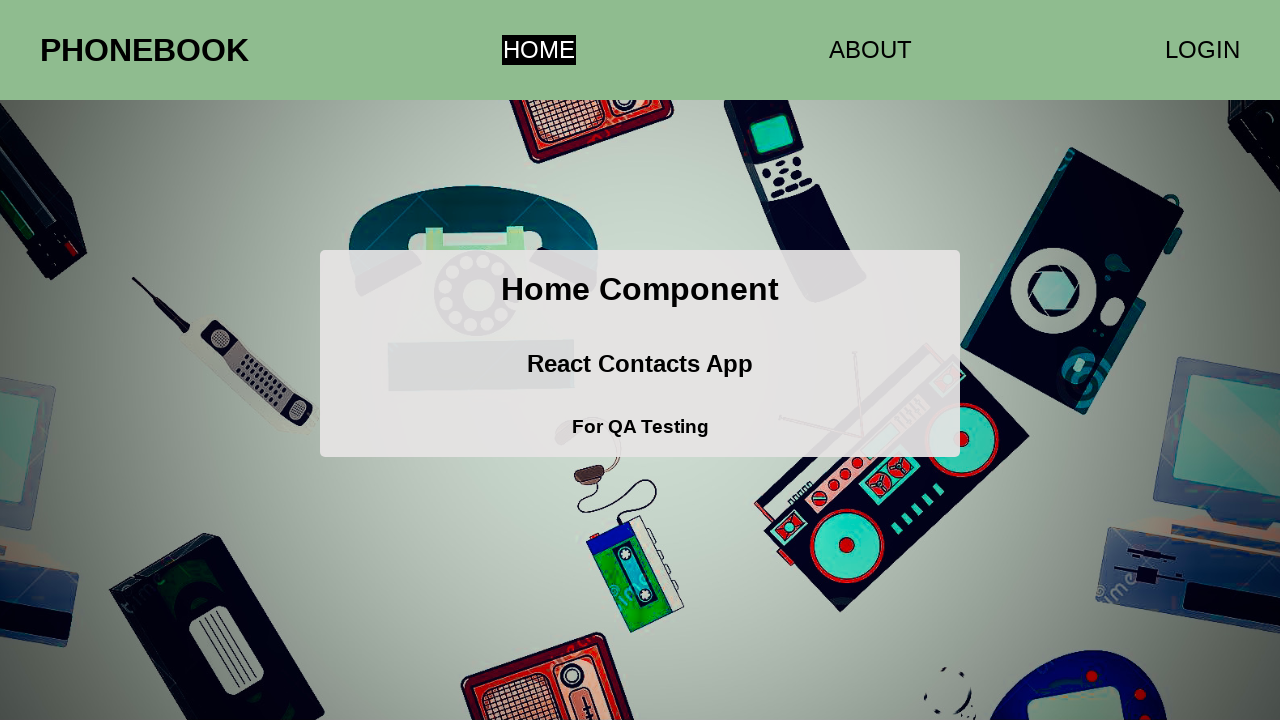

Navigated back in browser history
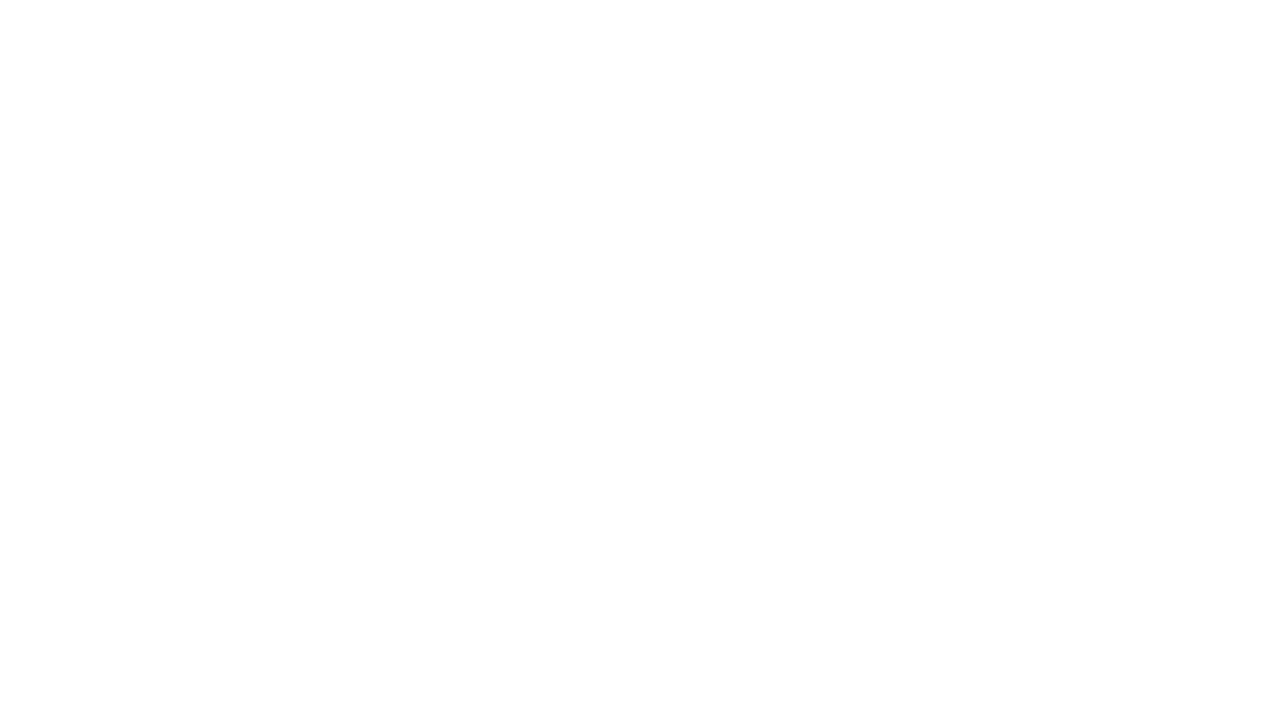

Navigated forward in browser history
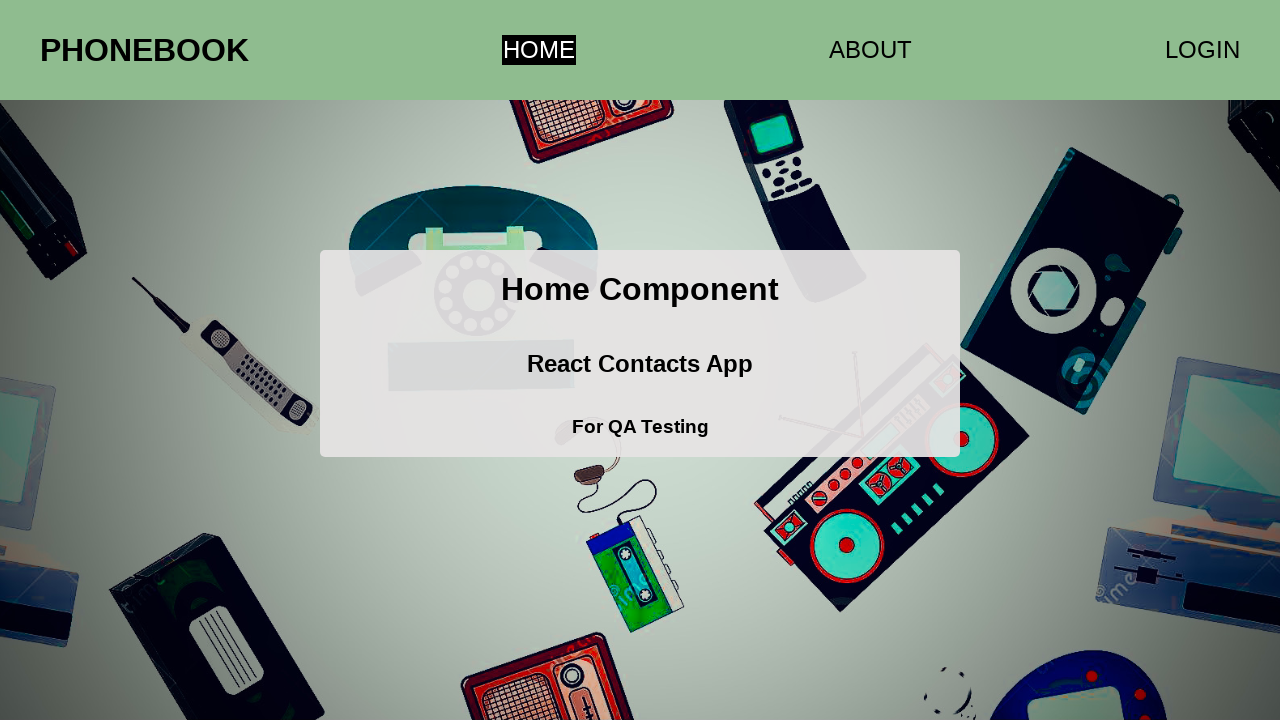

Refreshed the current page
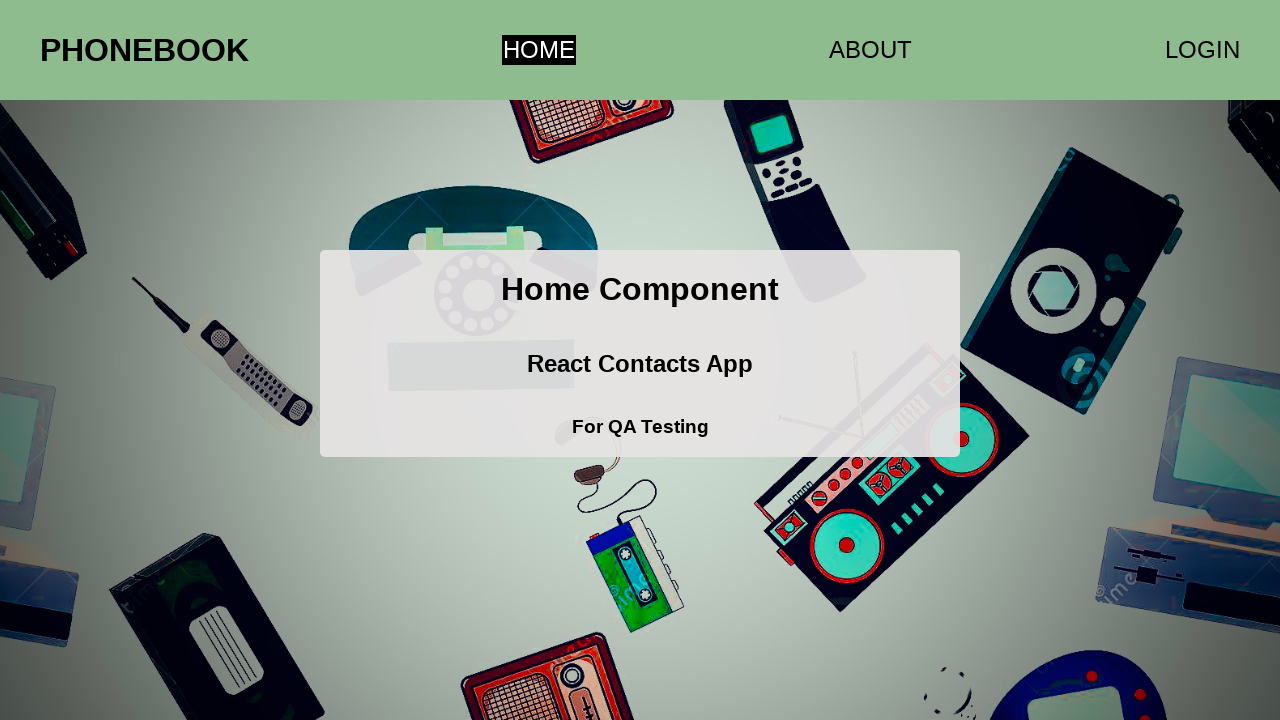

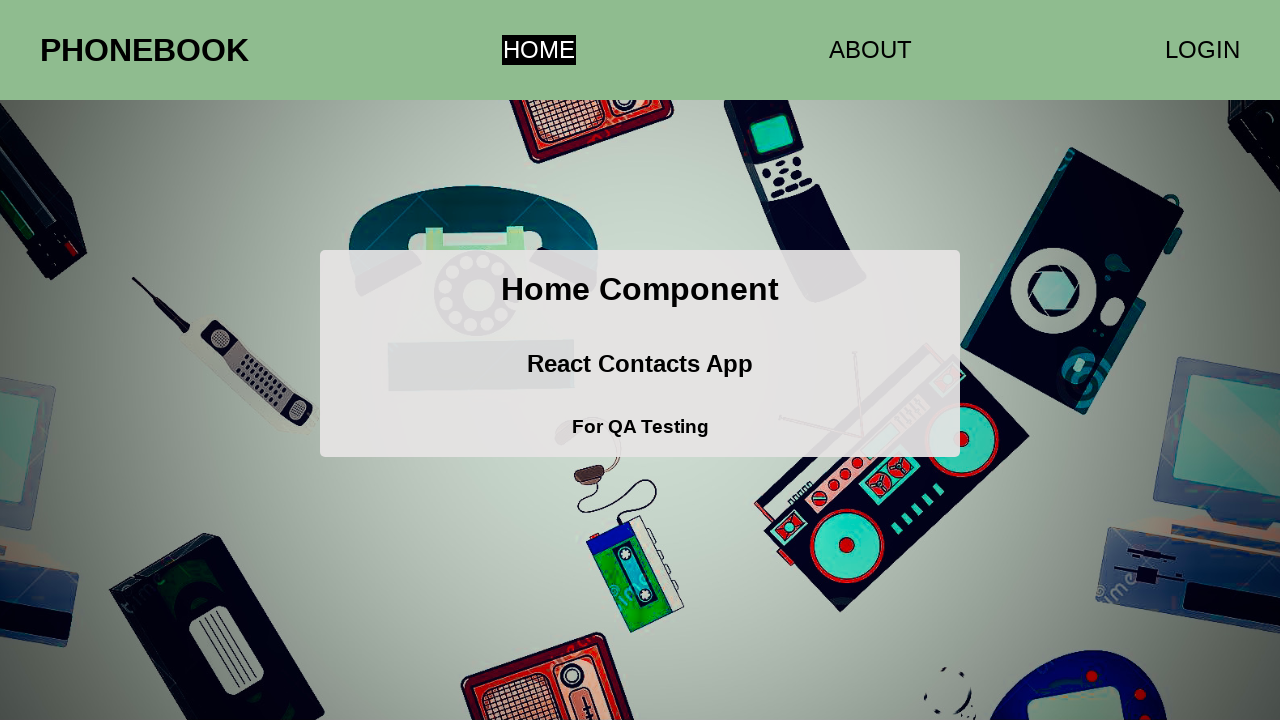